Navigates through a practice website by clicking on "Start Practising" and then "Proceed" links

Starting URL: http://syntaxprojects.com/

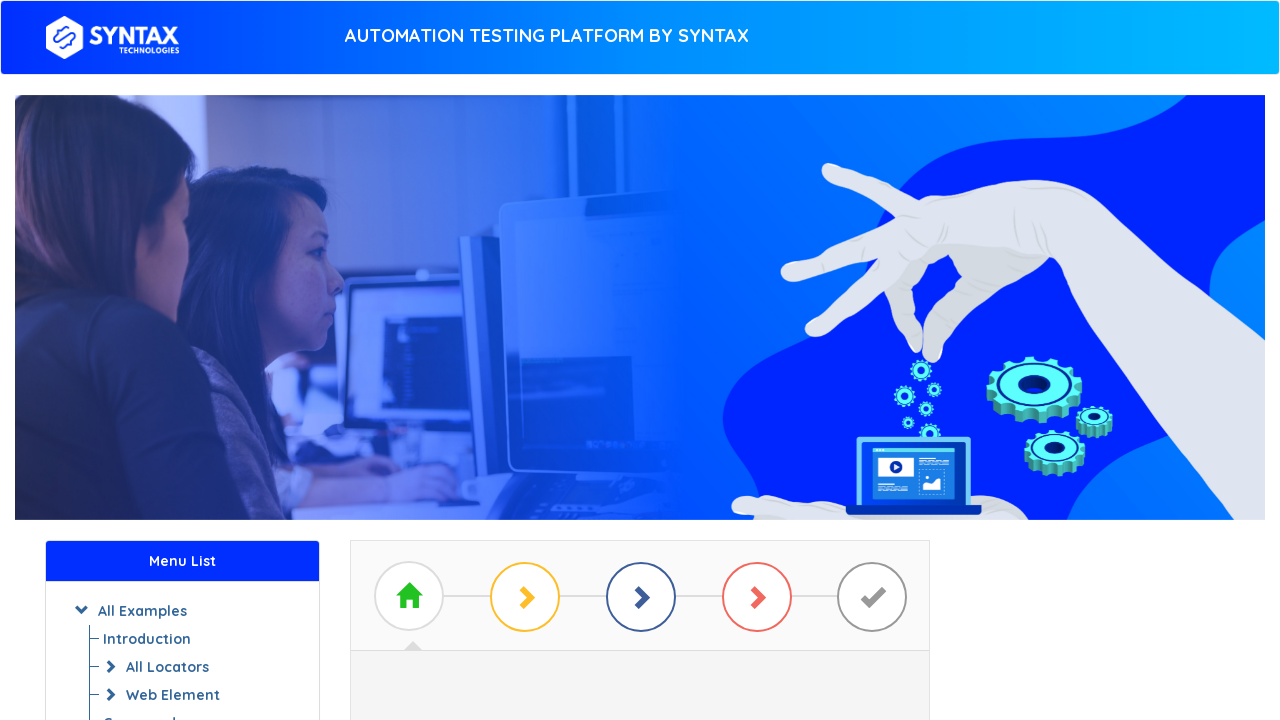

Clicked on 'Start Practising' link at (640, 372) on a:has-text('Start Practising')
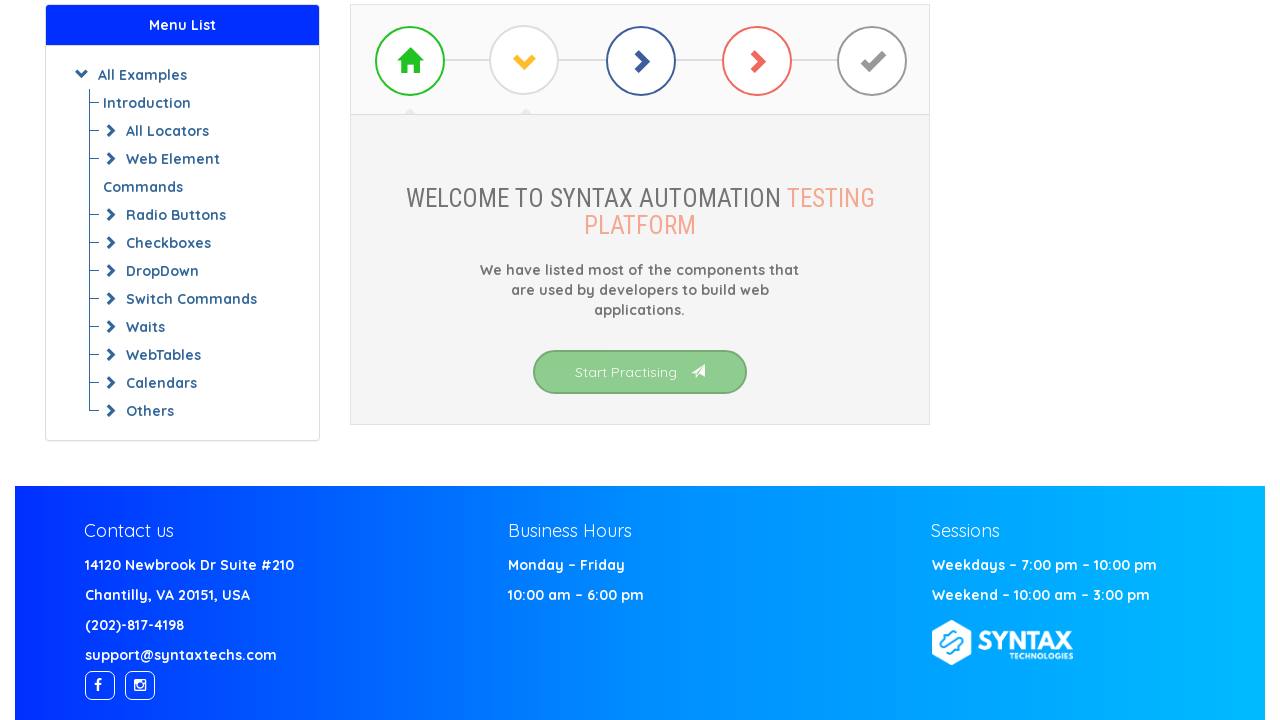

Clicked on 'Proceed' link at (640, 407) on a:has-text('Proceed')
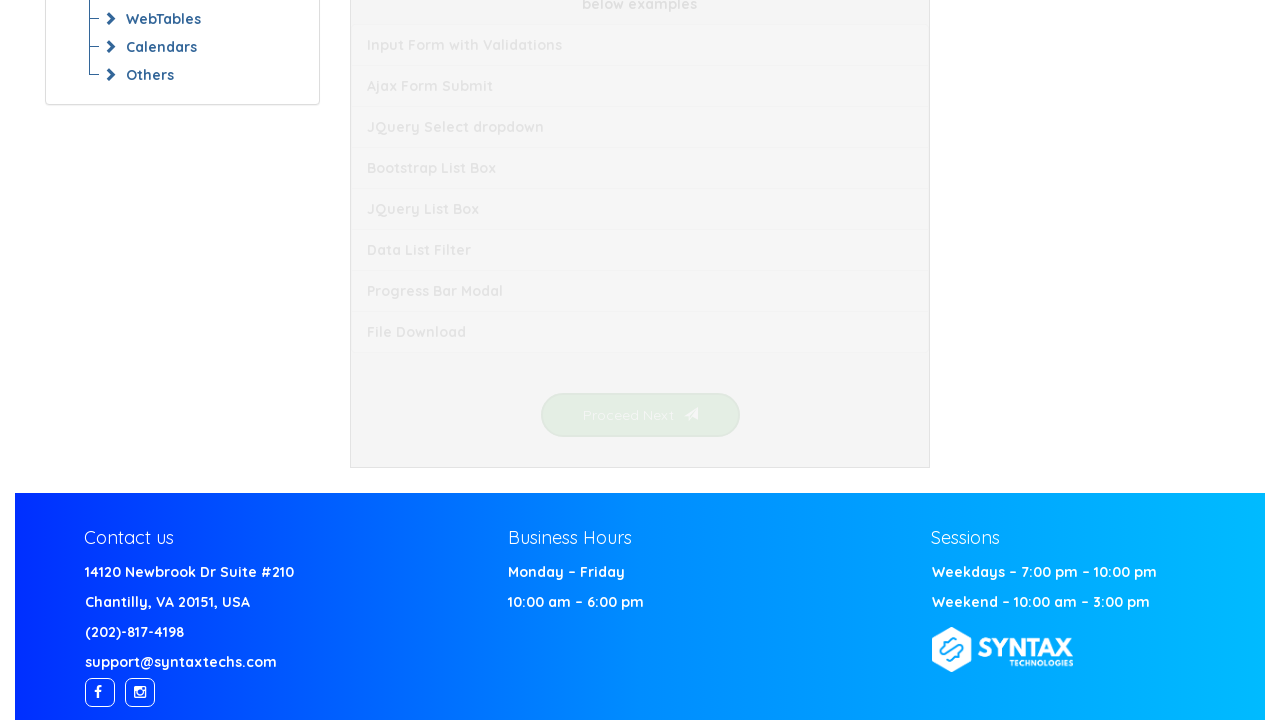

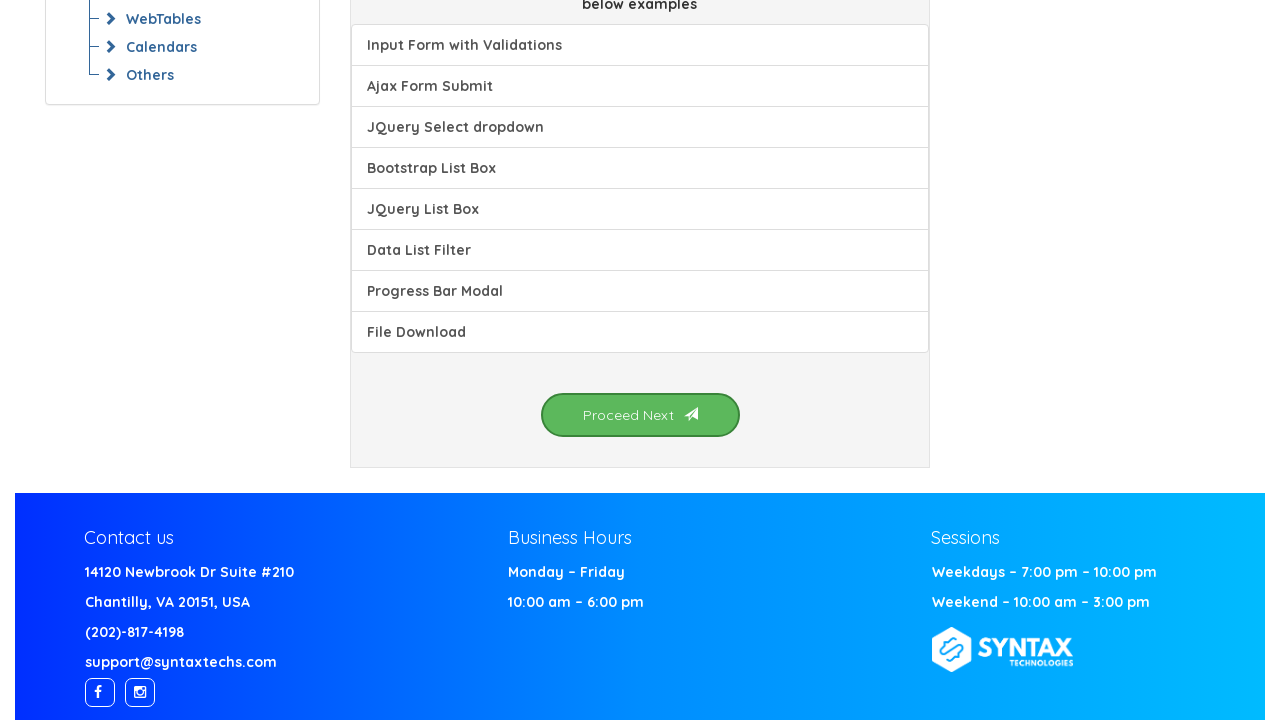